Tests HTML5 drag and drop by swapping two columns

Starting URL: https://automationfc.github.io/drag-drop-html5/

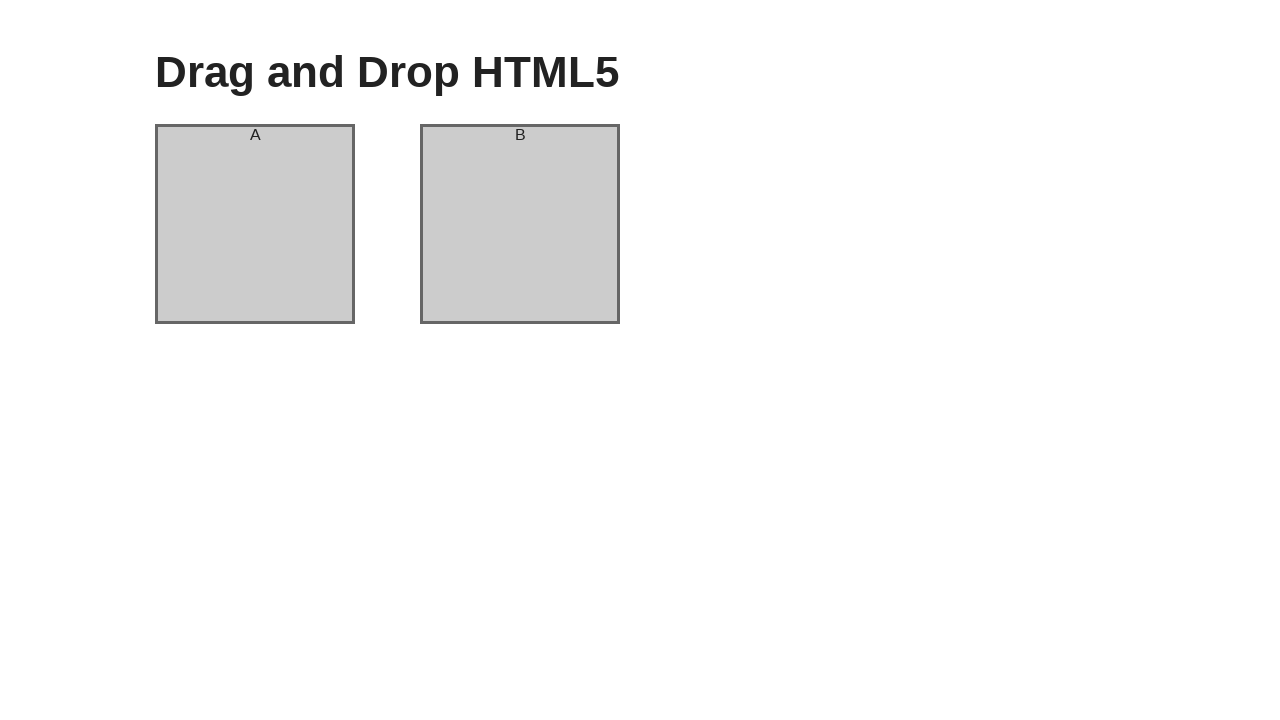

Dragged column A to column B position at (520, 224)
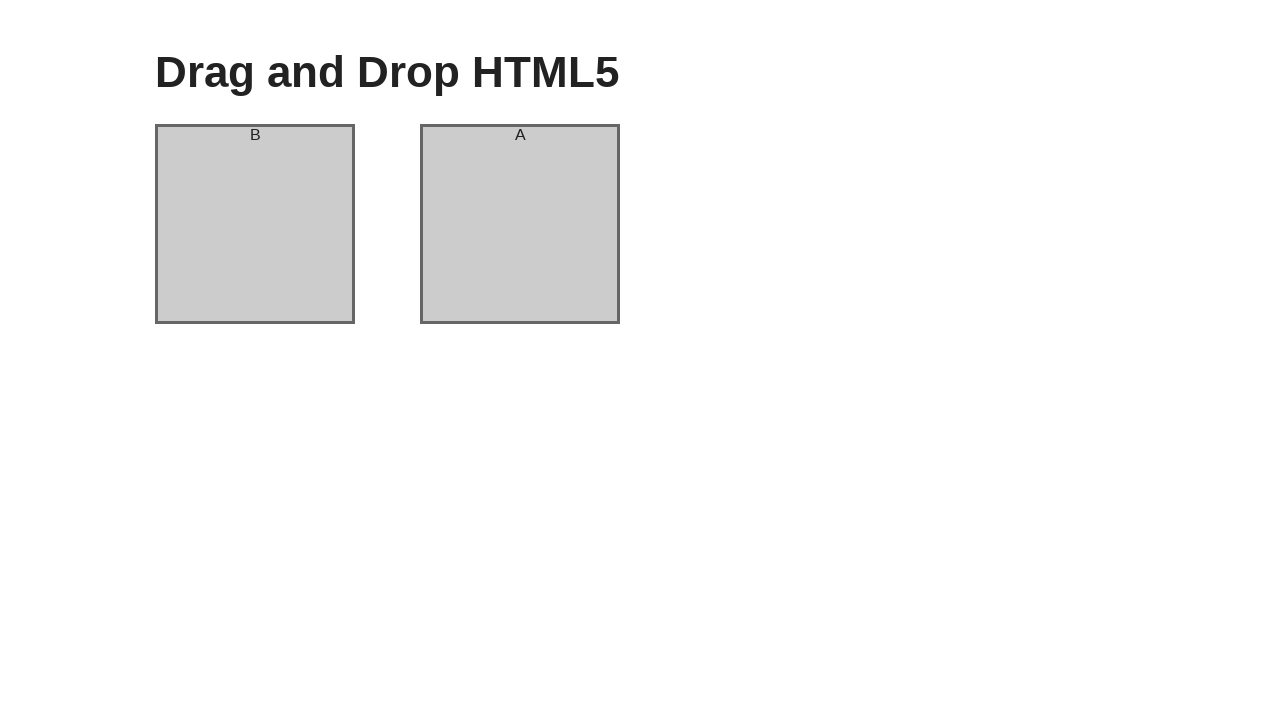

Waited for drag-drop animation to complete
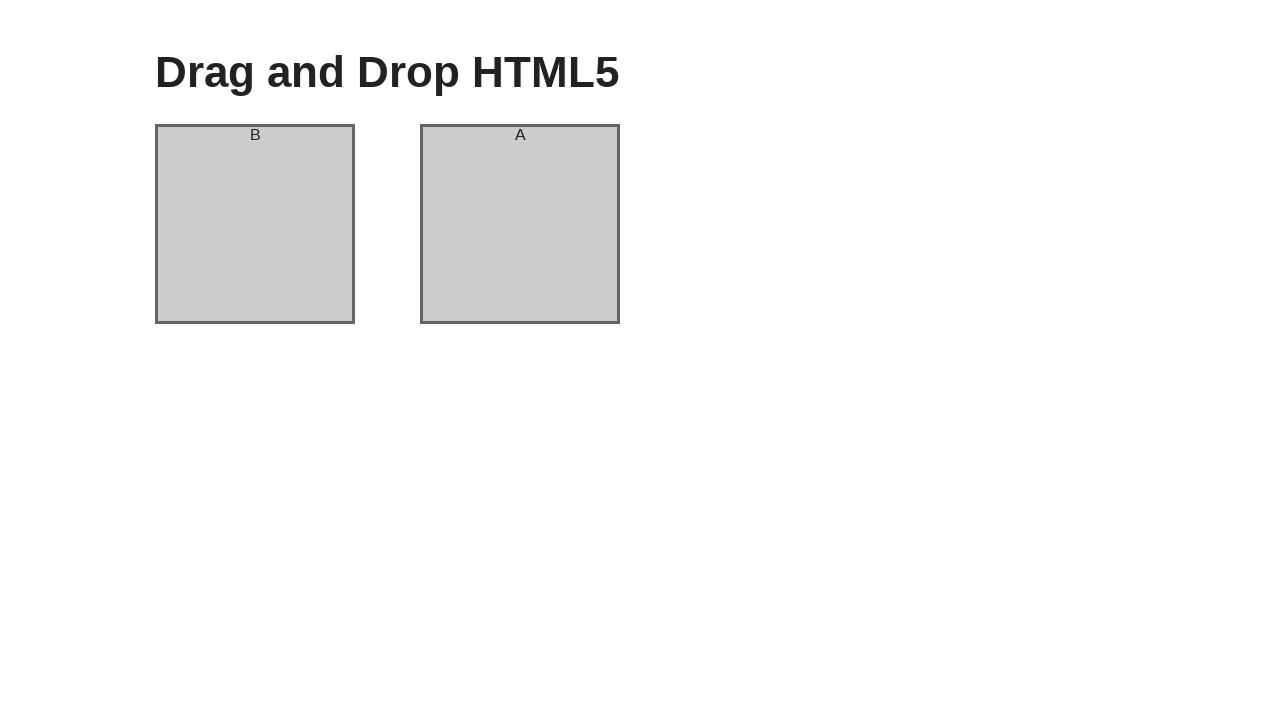

Verified column B now contains header 'A'
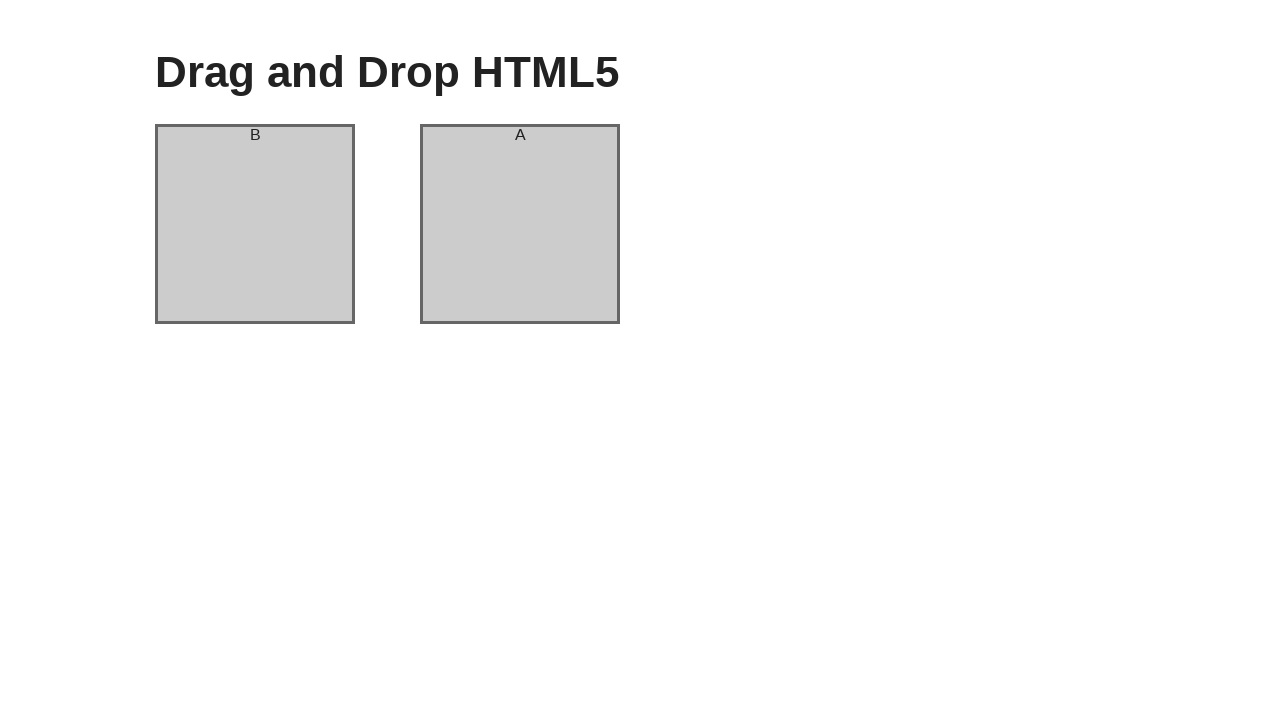

Verified column A now contains header 'B' - columns successfully swapped
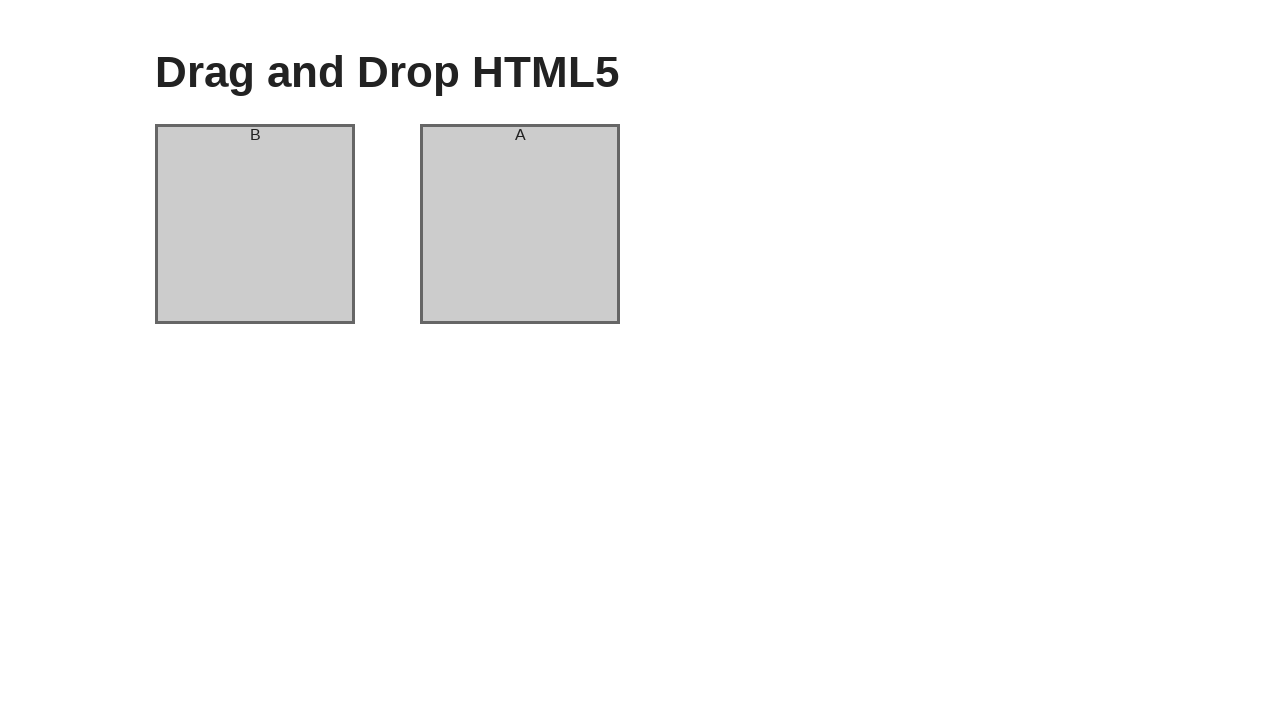

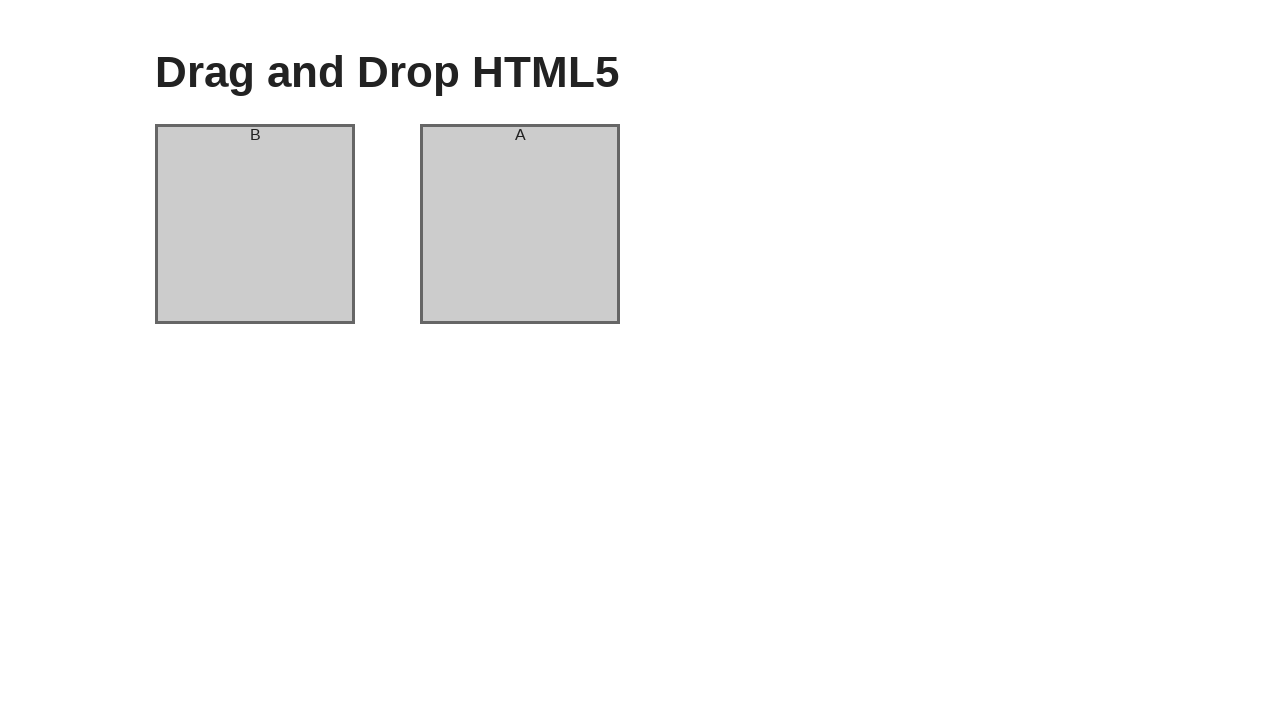